Clicks the Home link on Target homepage

Starting URL: https://www.target.com

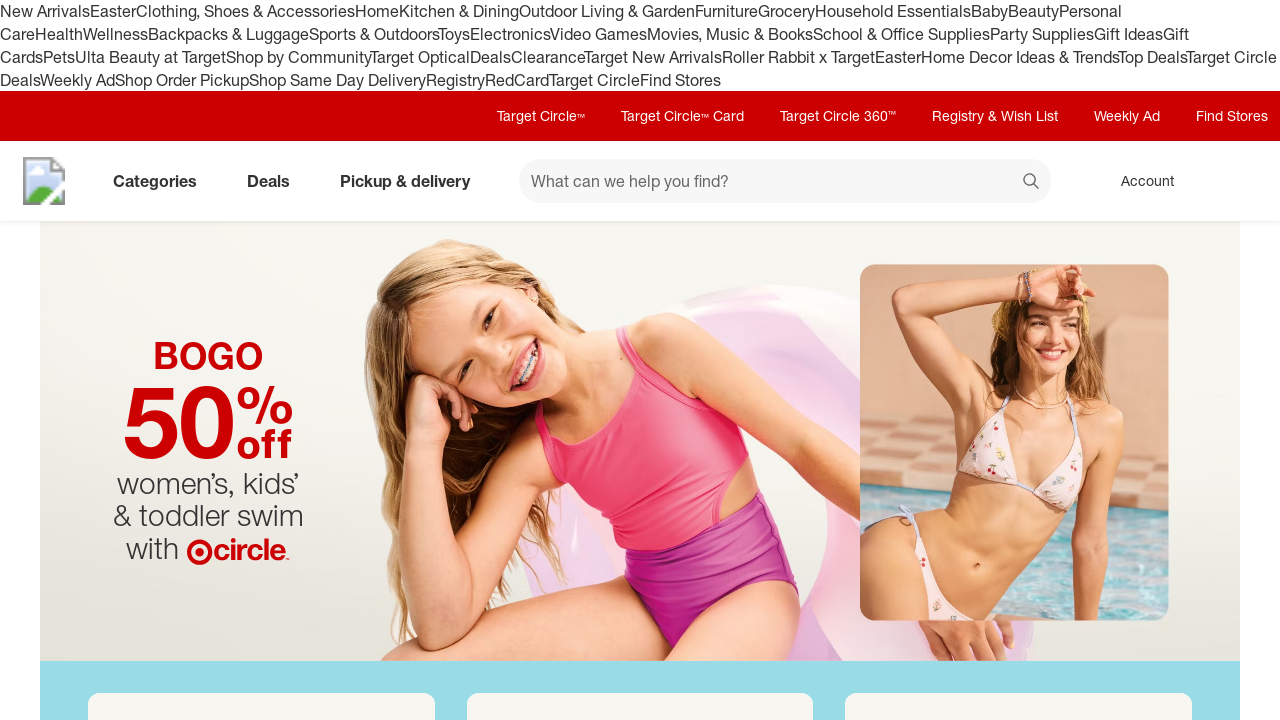

Clicked Home link on Target homepage at (377, 11) on a:text-is('Home')
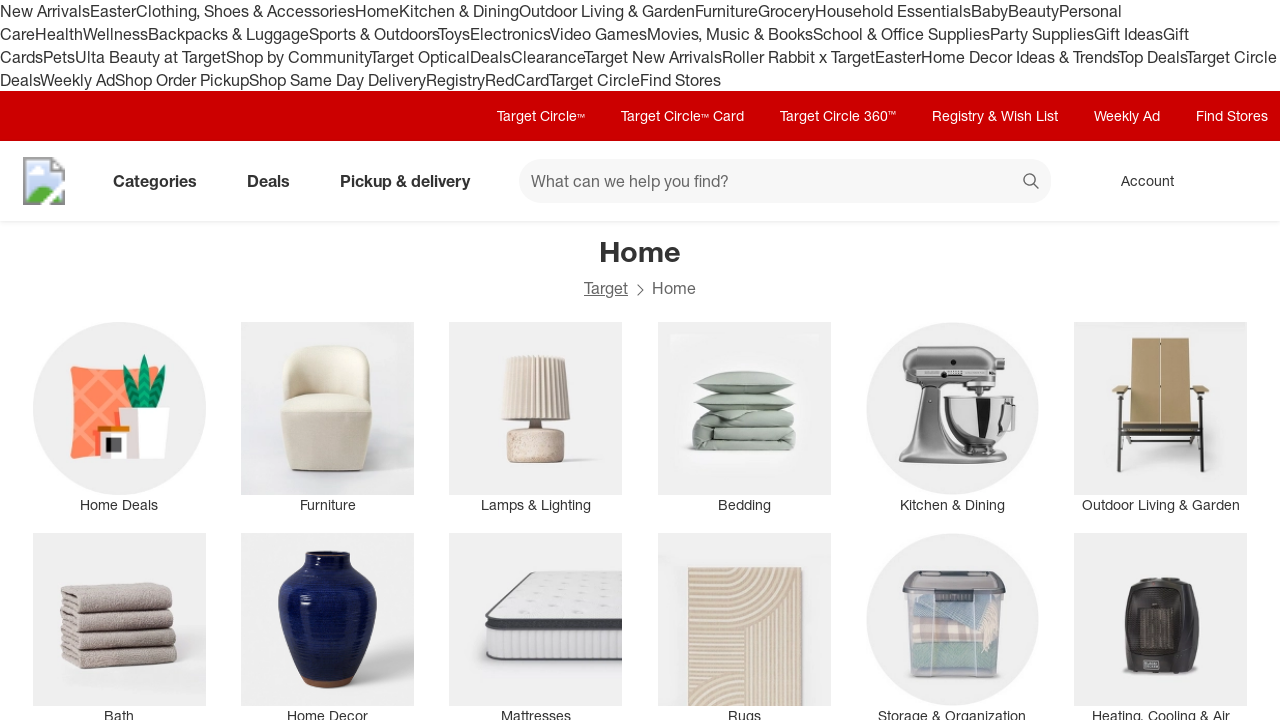

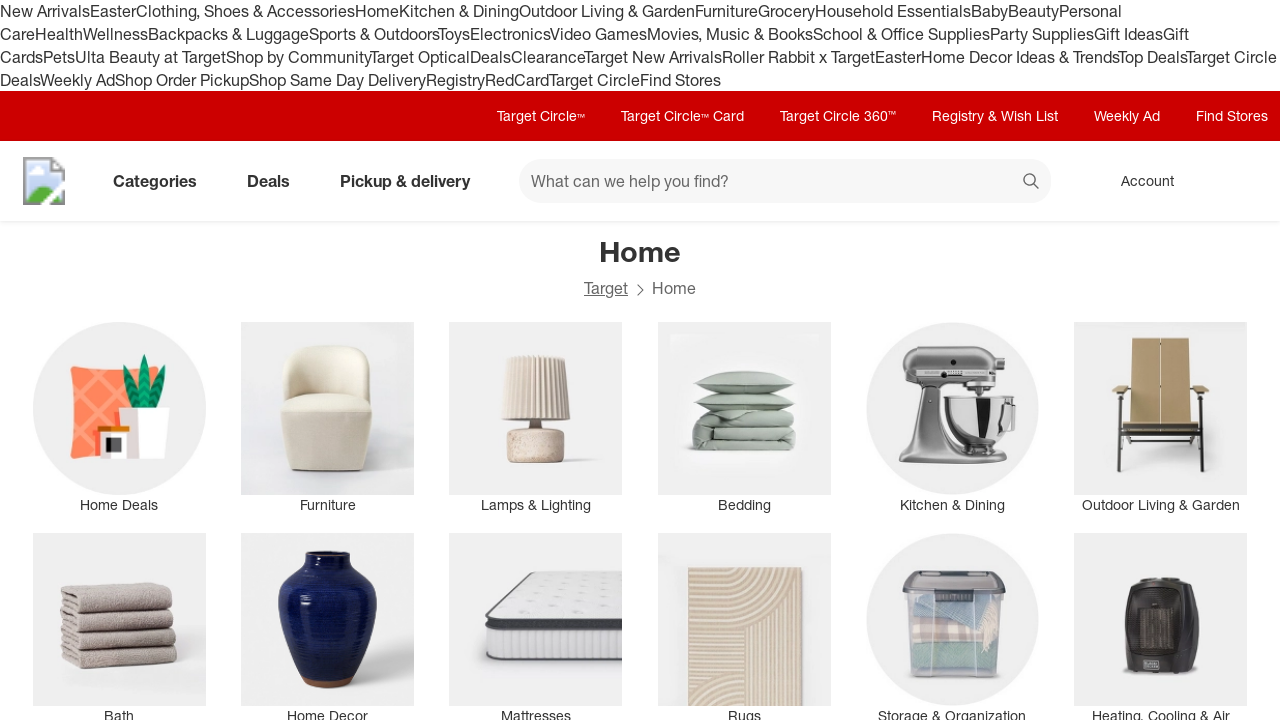